Opens a news website and then navigates to another news website

Starting URL: https://www.walla.co.il

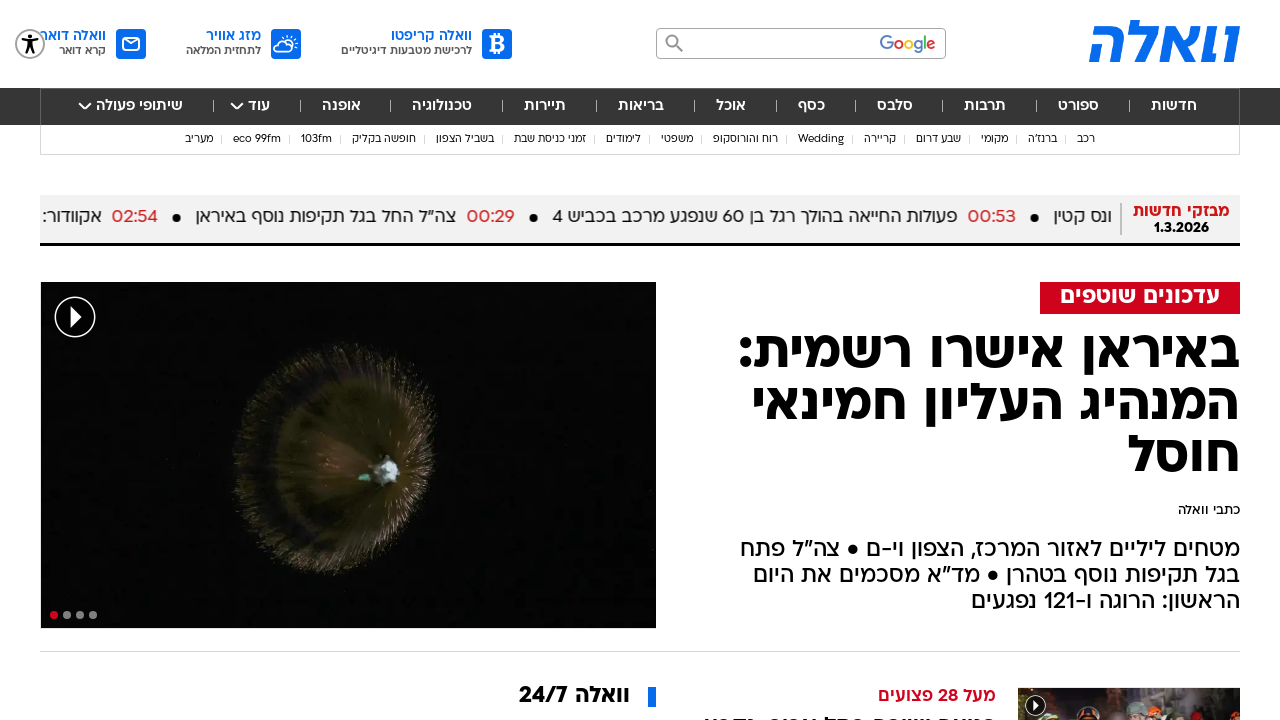

Navigated to Ynet news website (https://www.ynet.co.il)
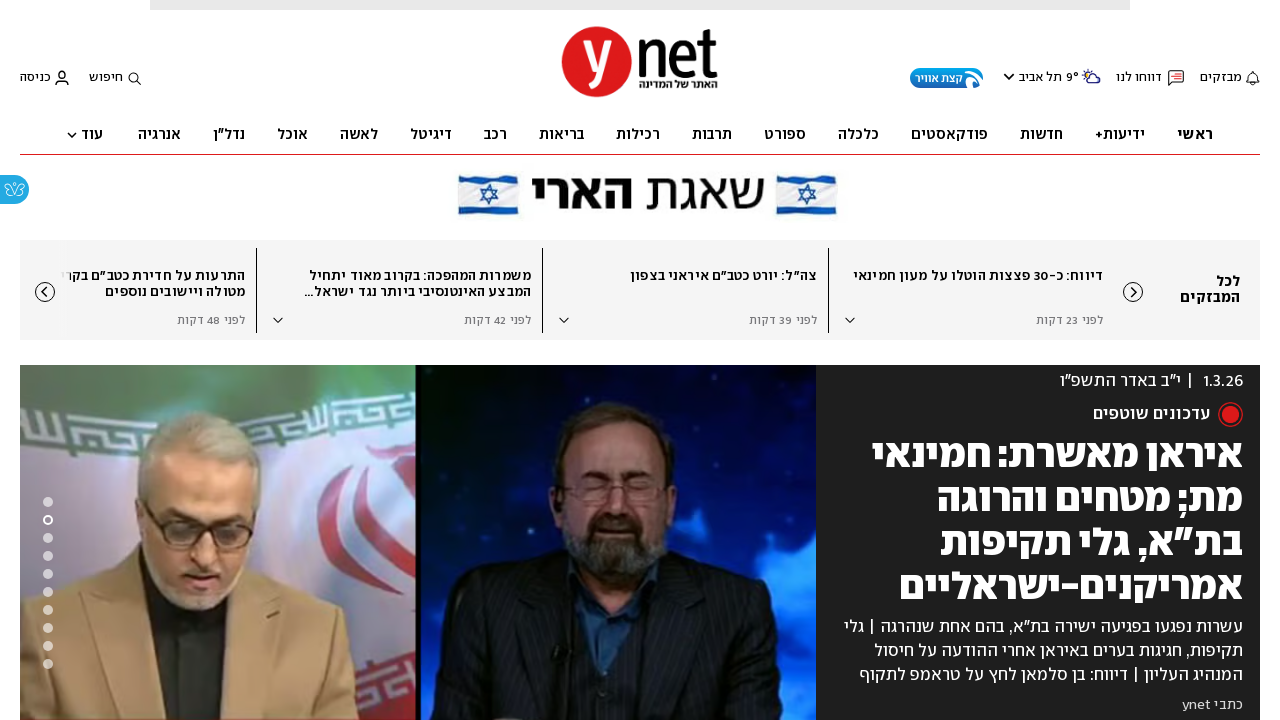

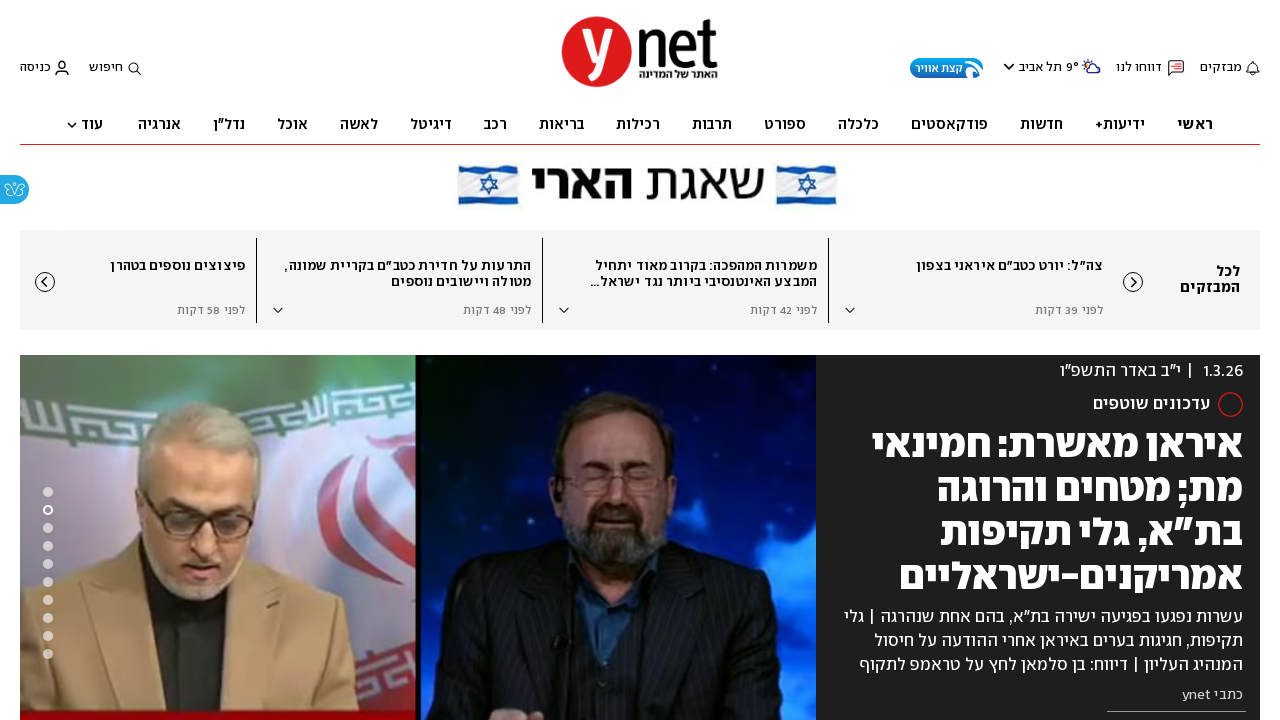